Tests adding a new record to a web table by clicking the Add button, filling out a registration form with personal details, and submitting it.

Starting URL: https://demoqa.com/webtables

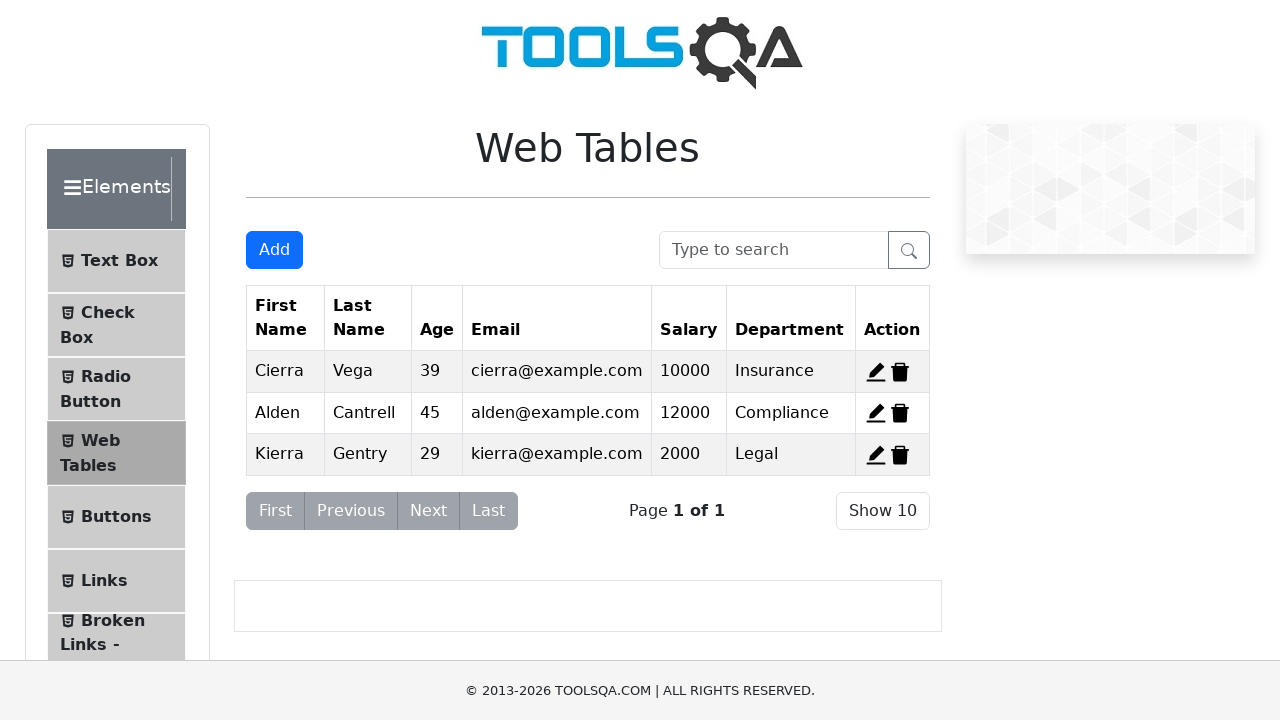

Clicked Add button to open registration form at (274, 250) on button:has-text("Add")
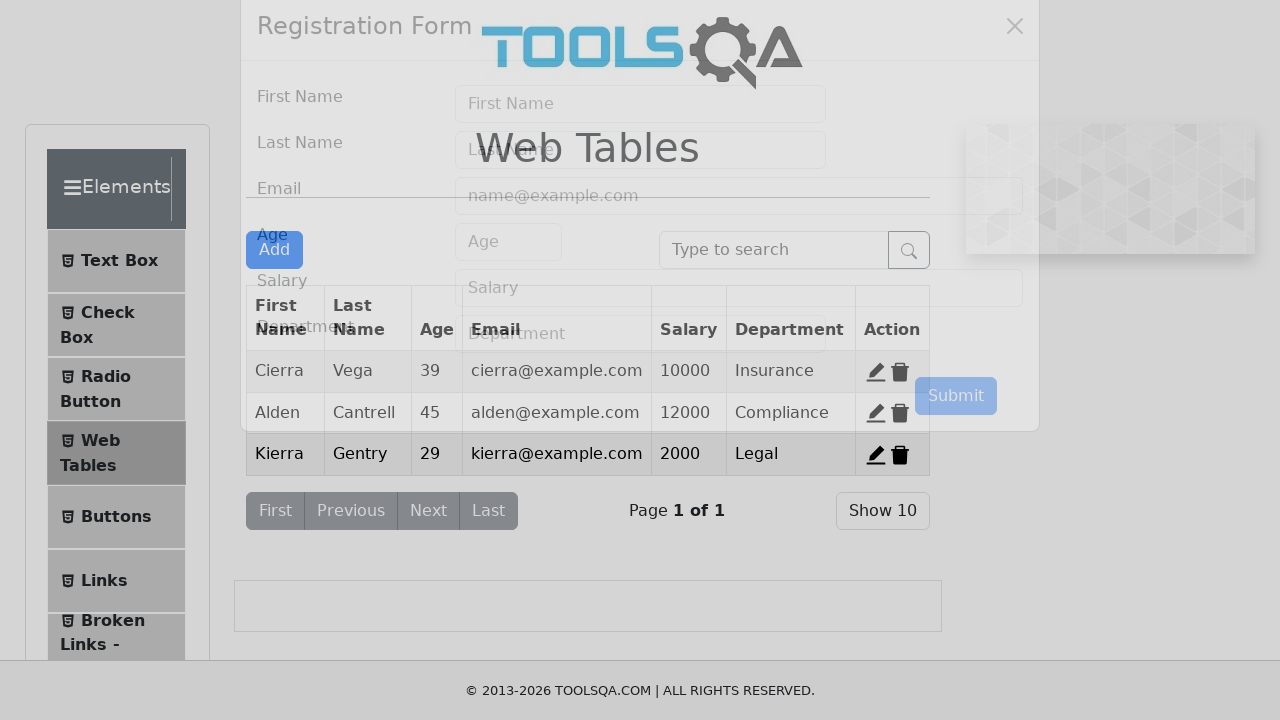

Registration Form modal is visible
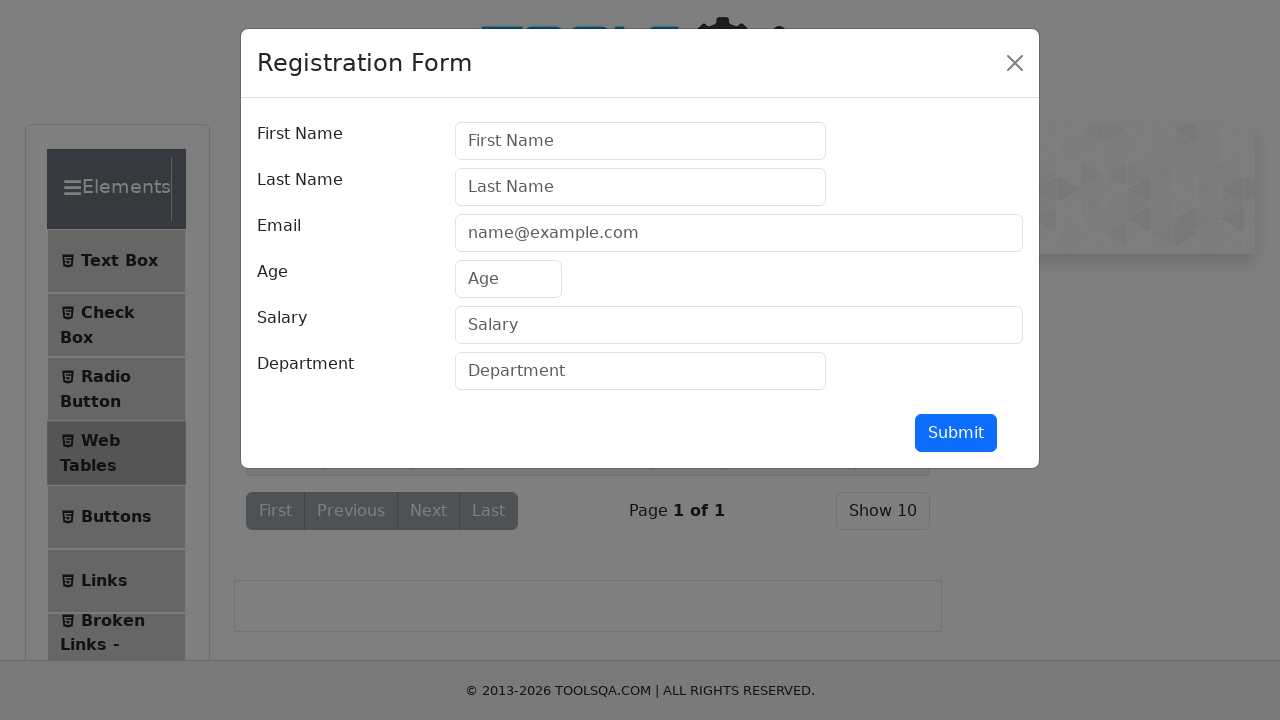

Filled First Name field with 'Roman' on input[placeholder="First Name"]
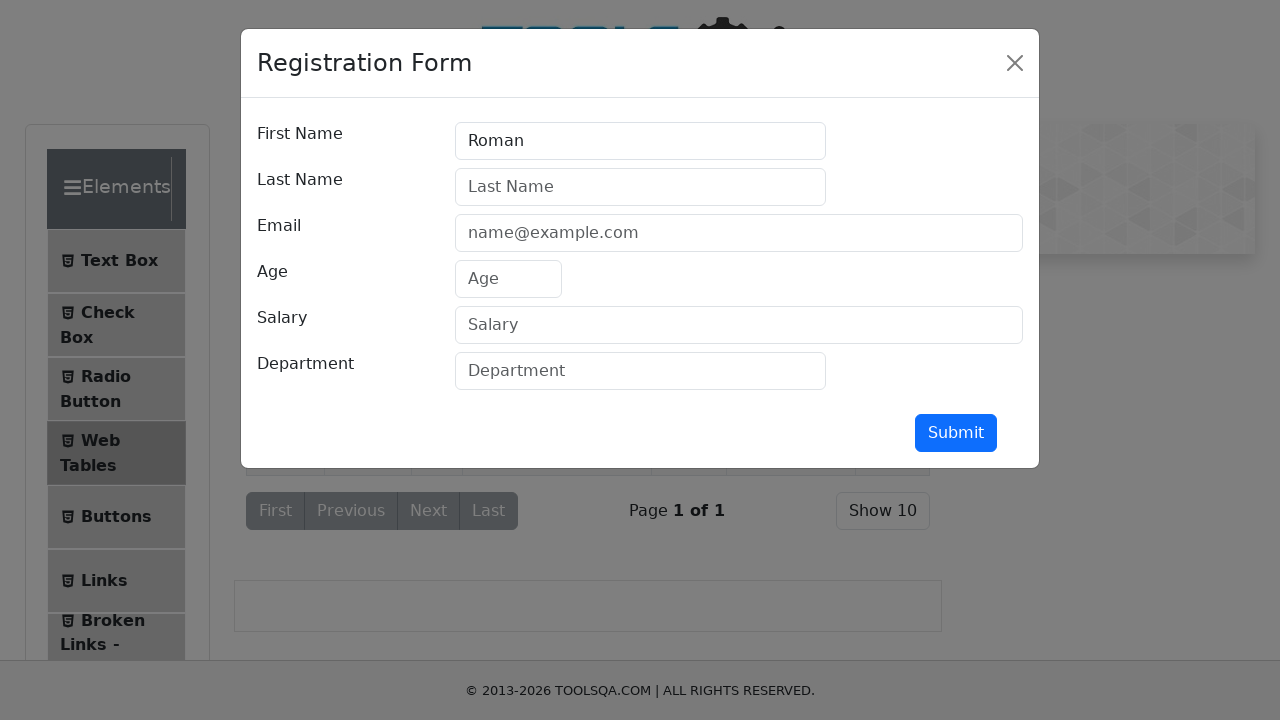

Filled Last Name field with 'Bychkov' on internal:attr=[placeholder="Last Name"i]
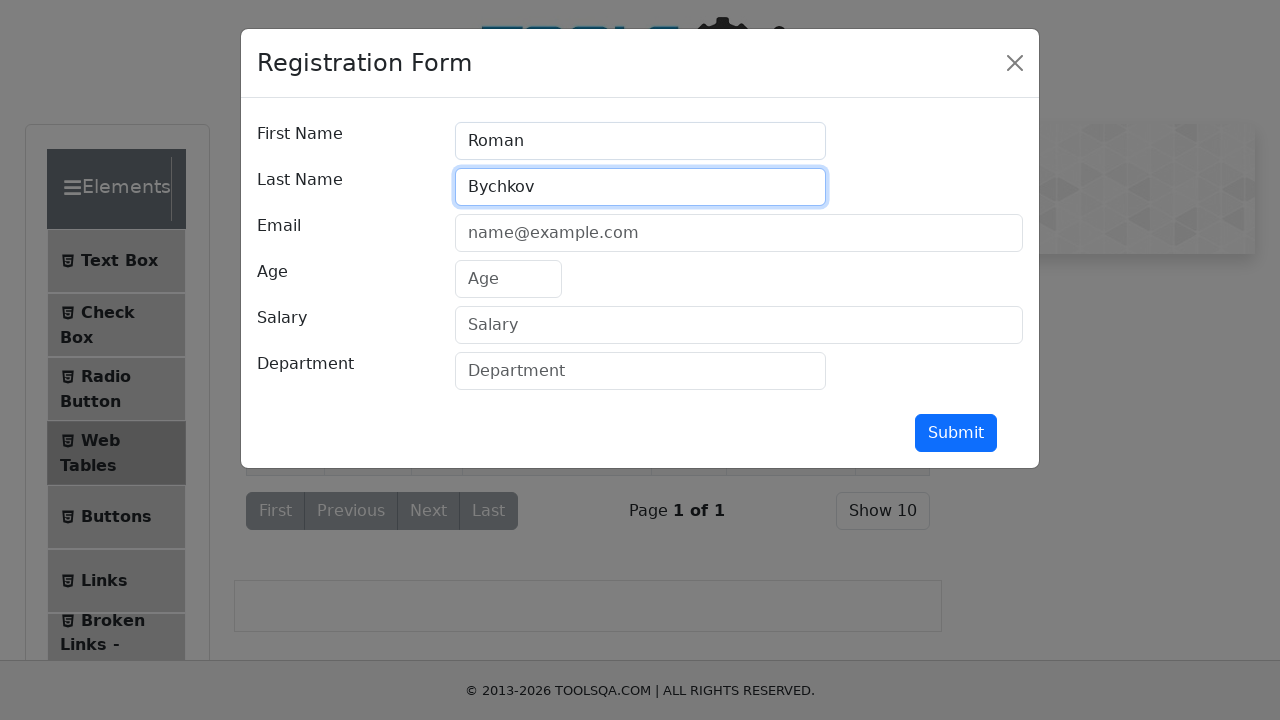

Filled Email field with 'mail@ex.com' on internal:attr=[placeholder="name@example.com"i]
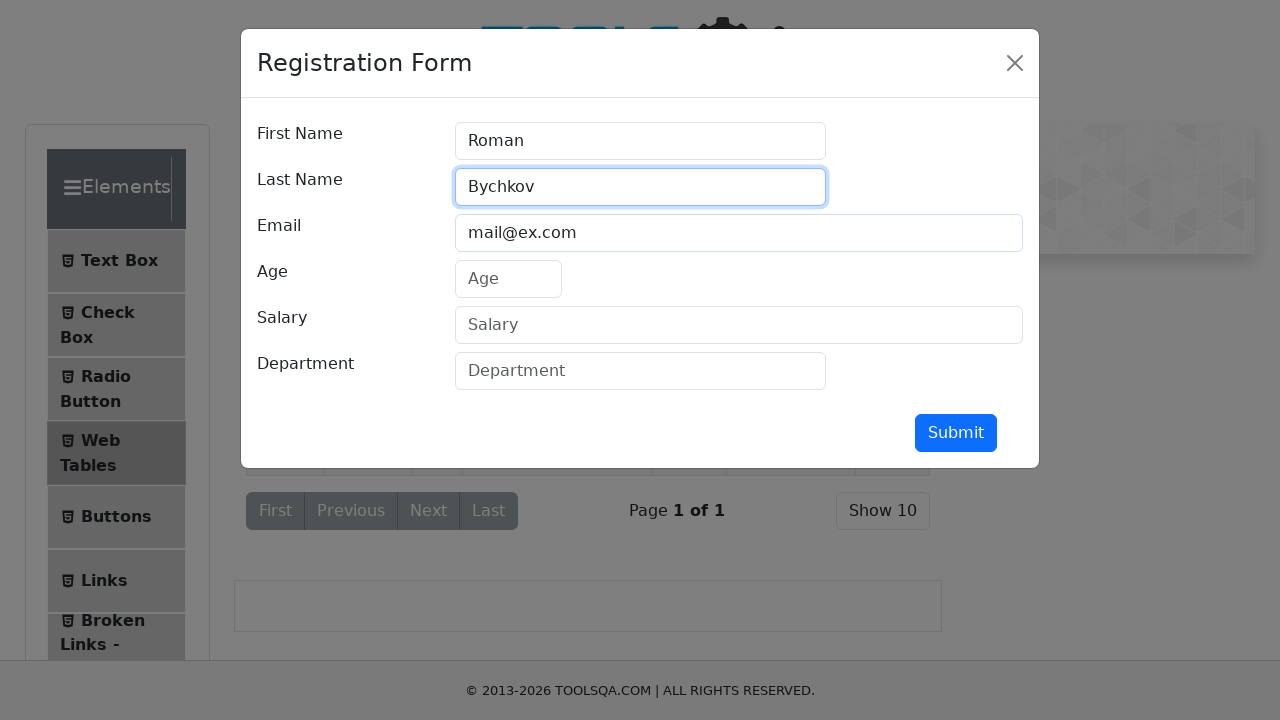

Filled Age field with '26' on internal:attr=[placeholder="Age"i]
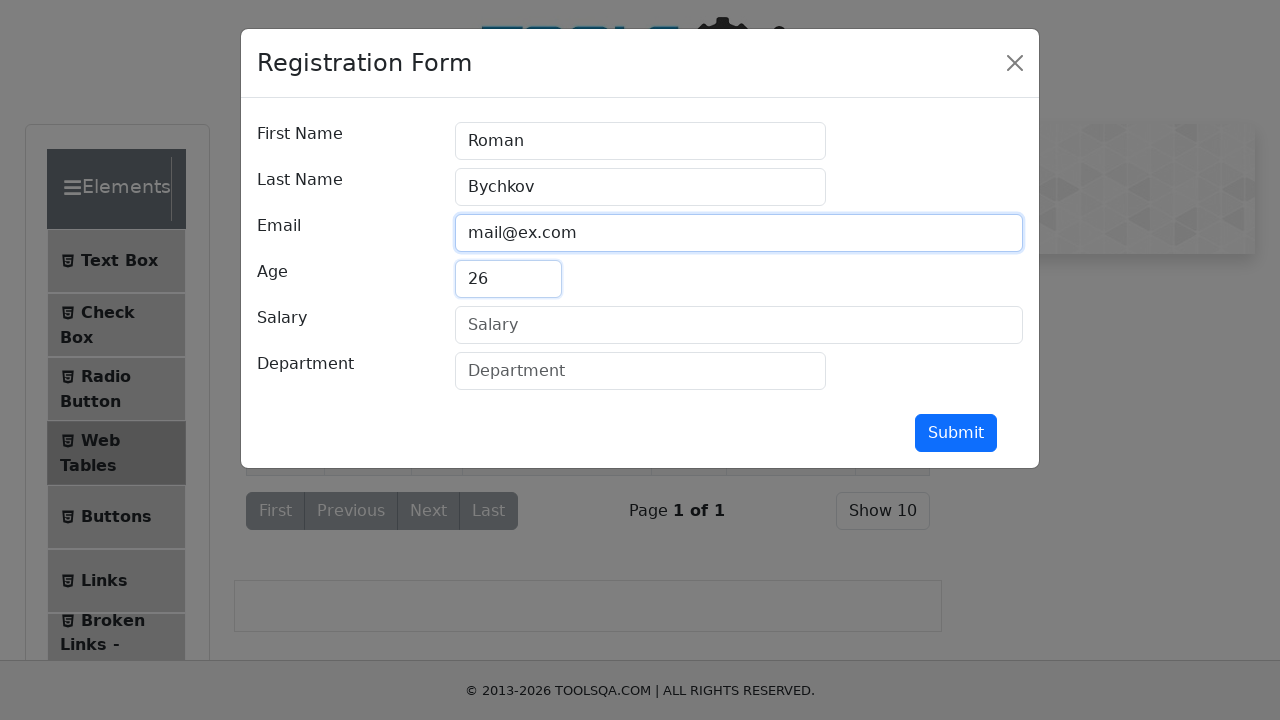

Filled Salary field with '165' on internal:attr=[placeholder="Salary"i]
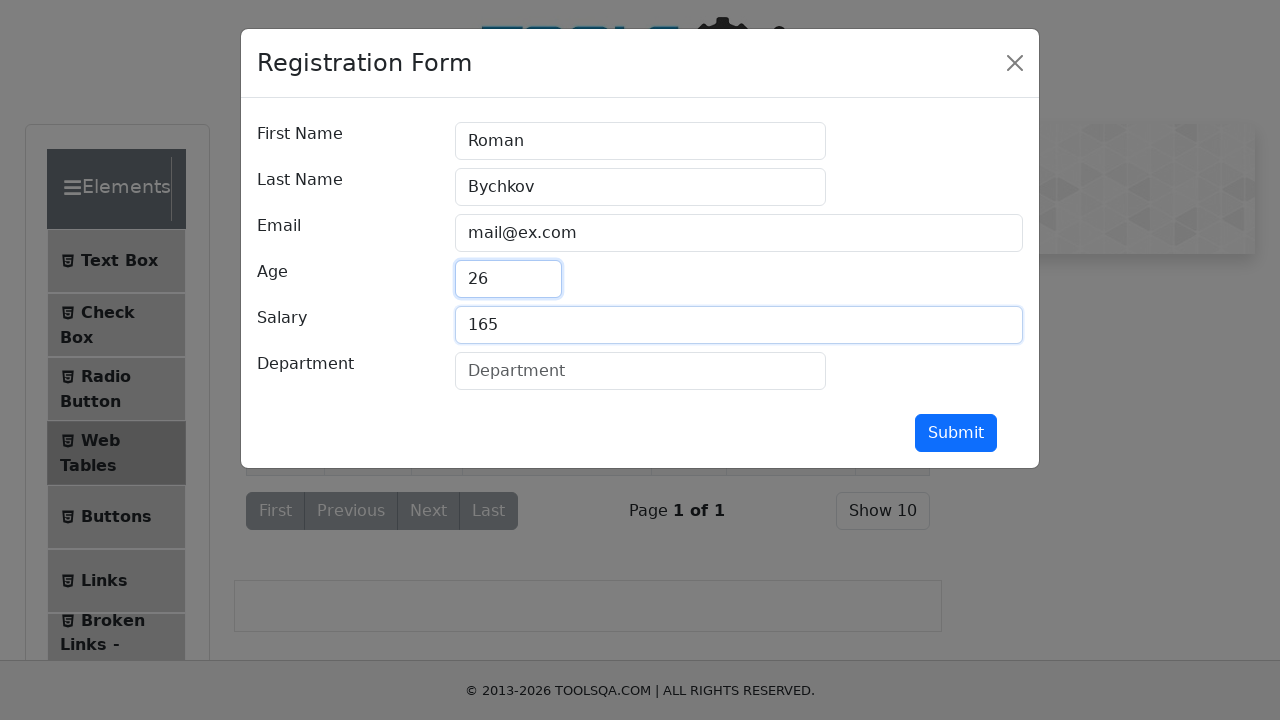

Filled Department field with 'QA' on internal:attr=[placeholder="Department"i]
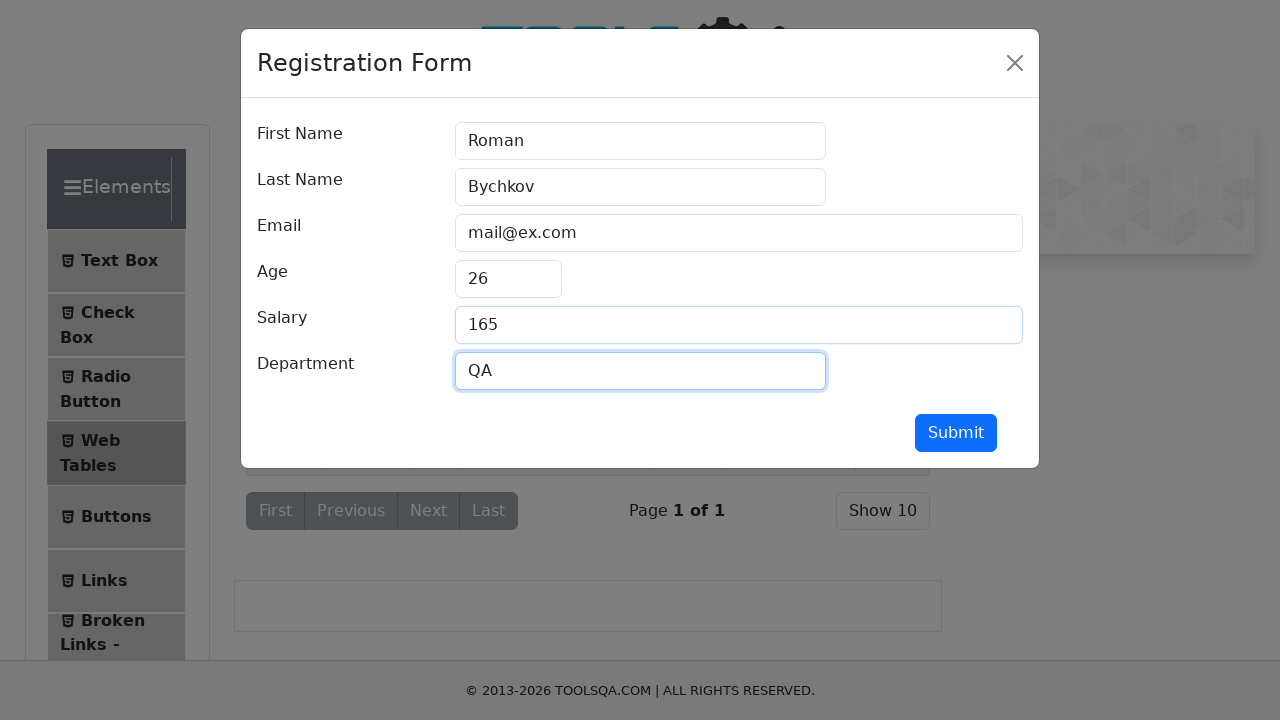

Clicked Submit button to submit registration form at (956, 433) on internal:role=button[name="Submit"i]
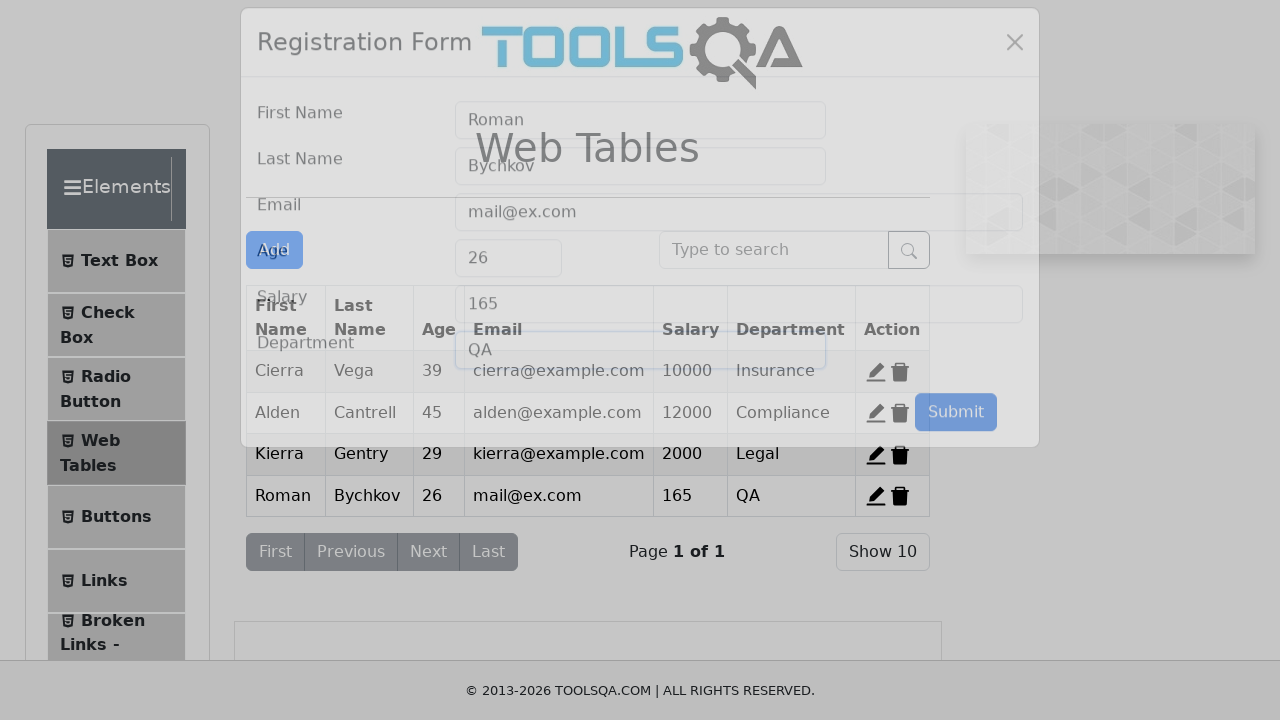

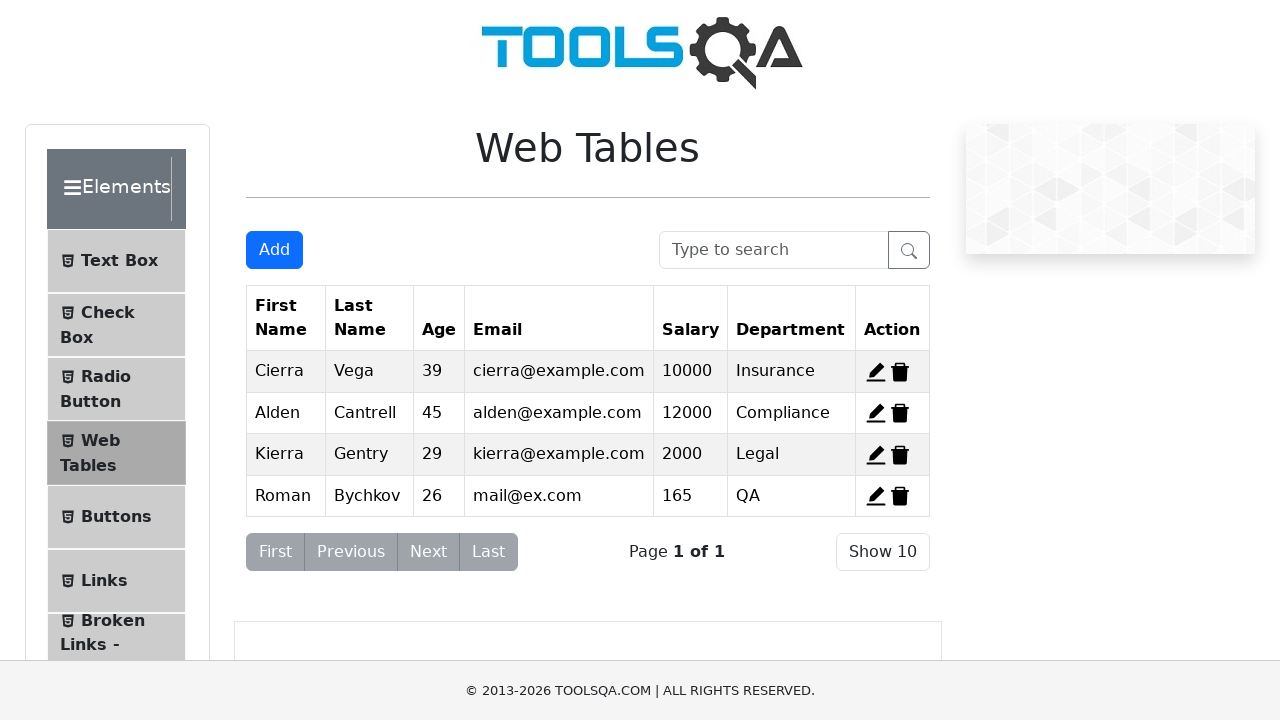